Tests double-click functionality by navigating to jQuery's dblclick demo page, switching to an iframe, and performing a double-click action on a div element.

Starting URL: https://api.jquery.com/dblclick/

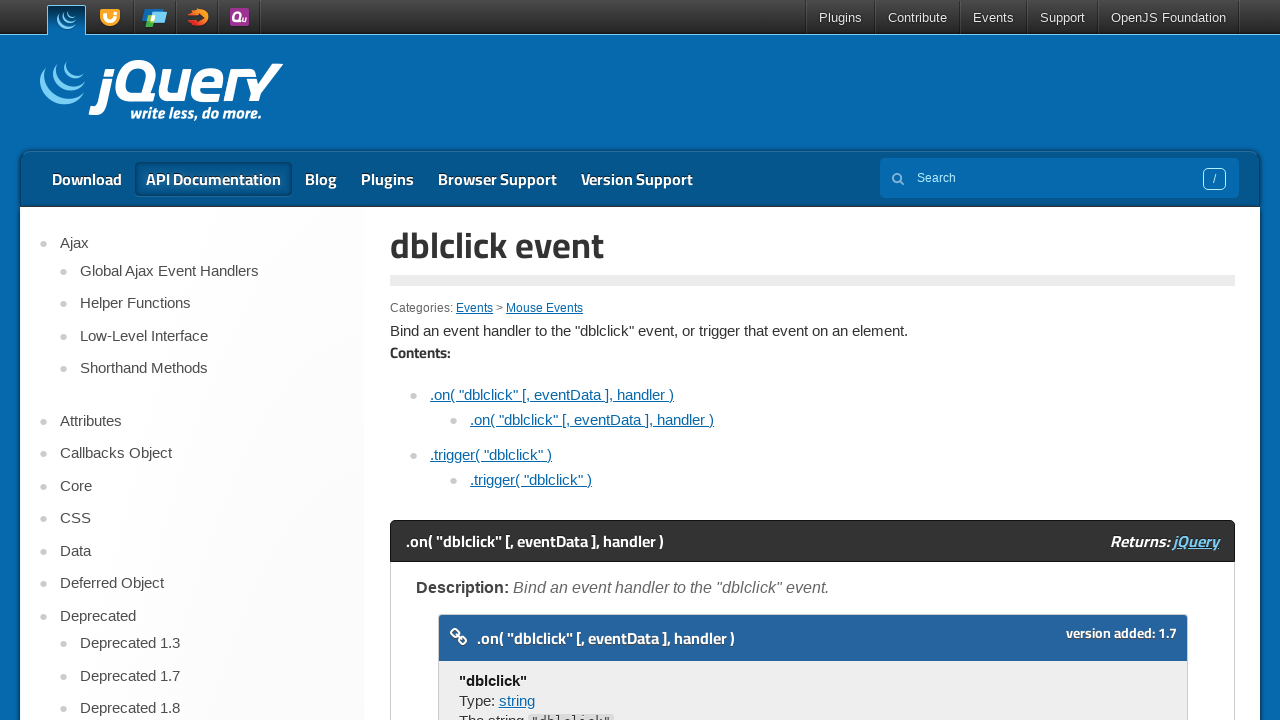

Located the first iframe on the page
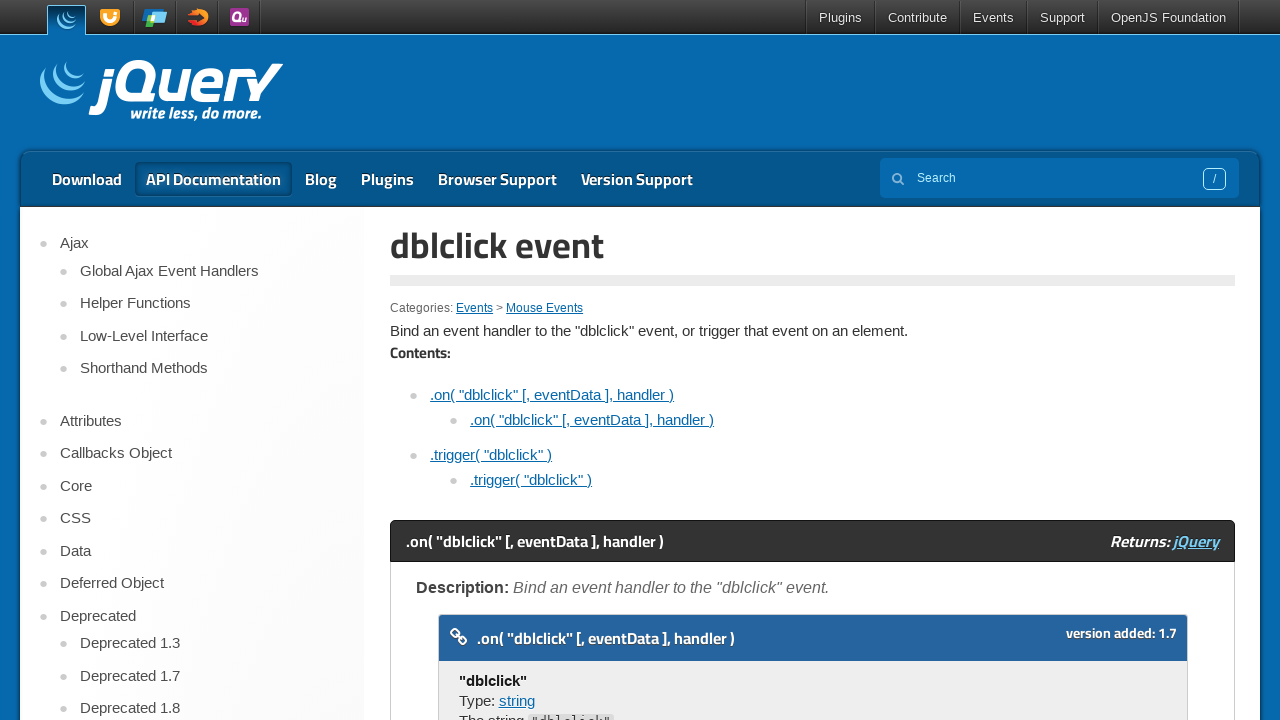

Located the target div element inside the iframe
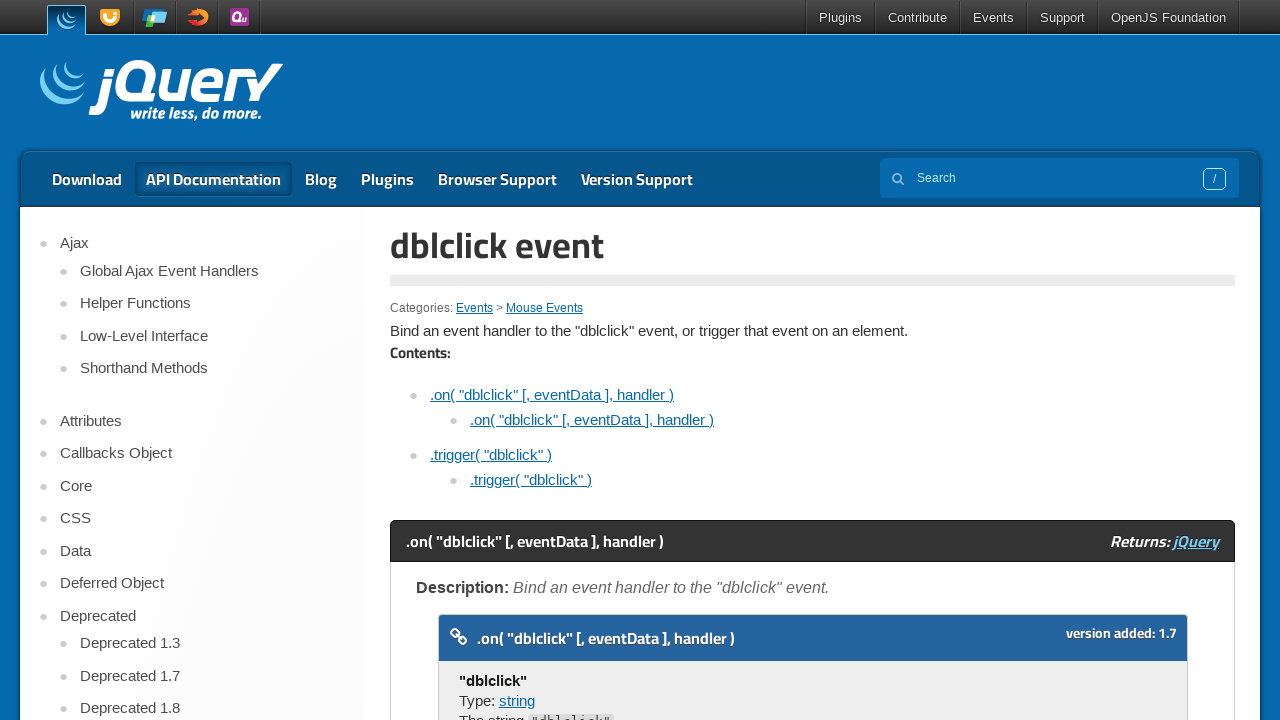

Target div element is ready
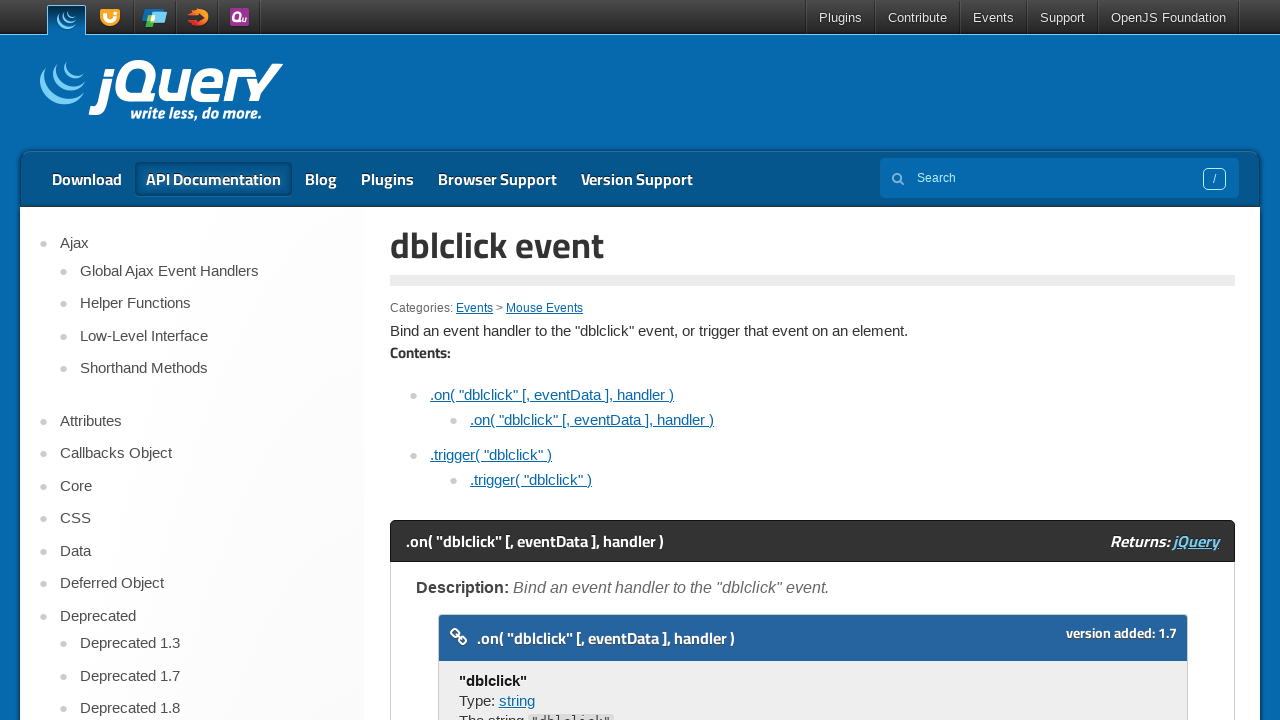

Double-clicked the div element at (478, 360) on iframe >> nth=0 >> internal:control=enter-frame >> body > div
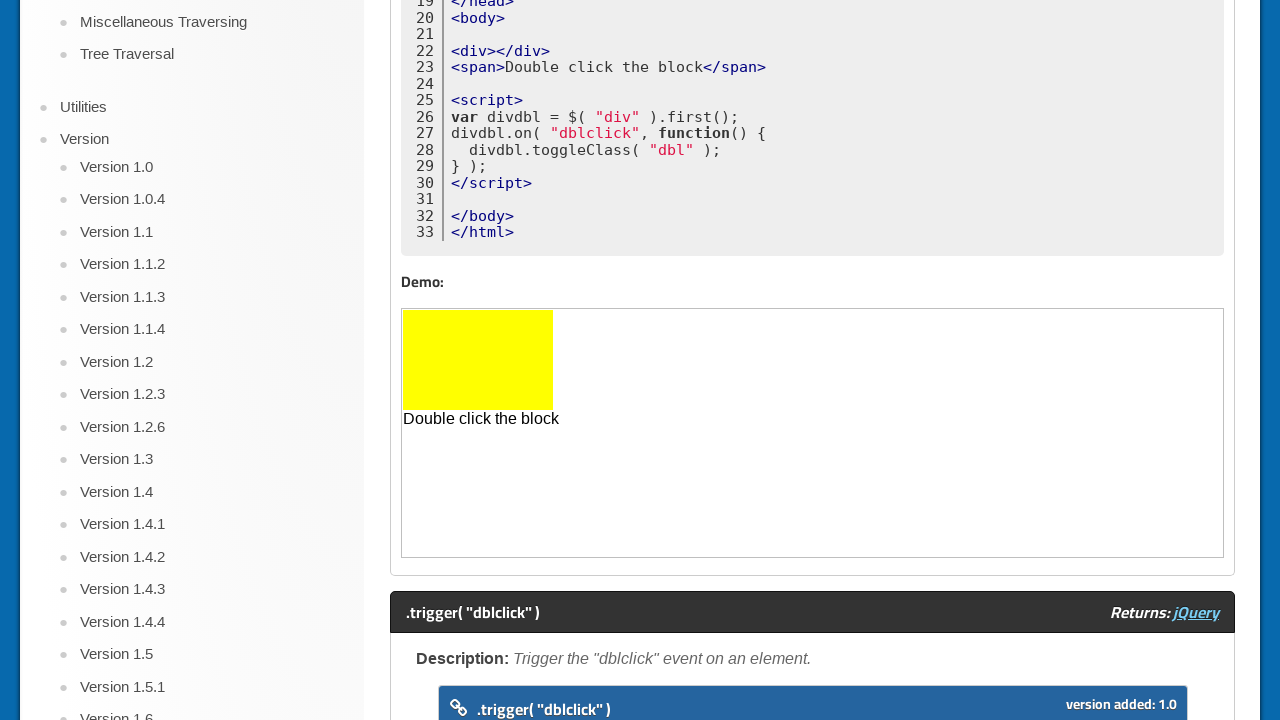

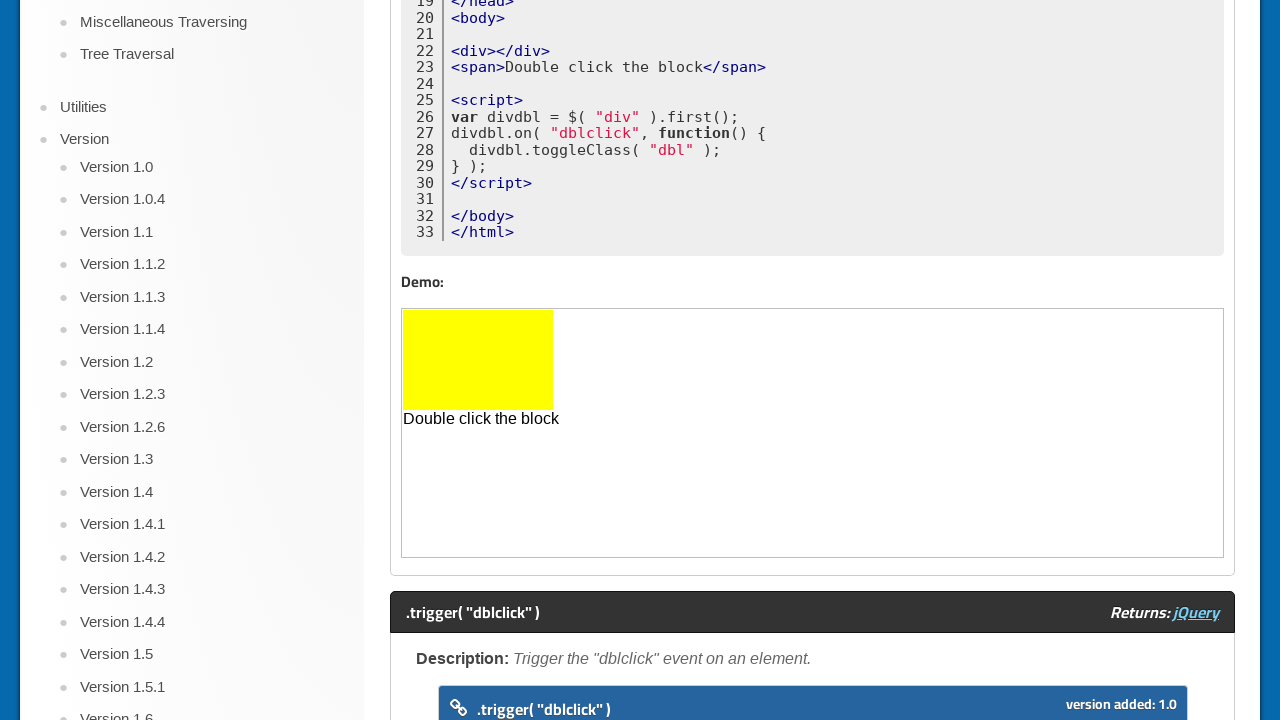